Tests that submitting the form with an empty car power field triggers an alert dialog

Starting URL: https://cartax.uslugi.io/

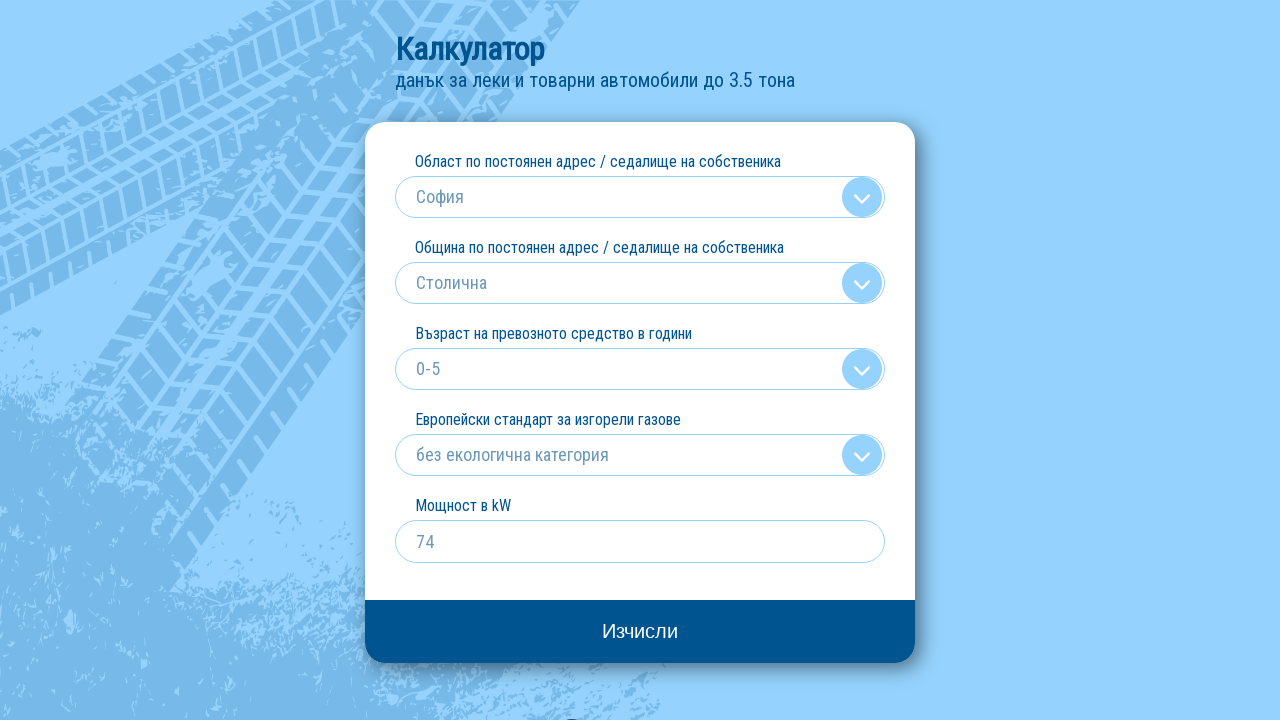

Set up dialog handler to catch alert on form submission
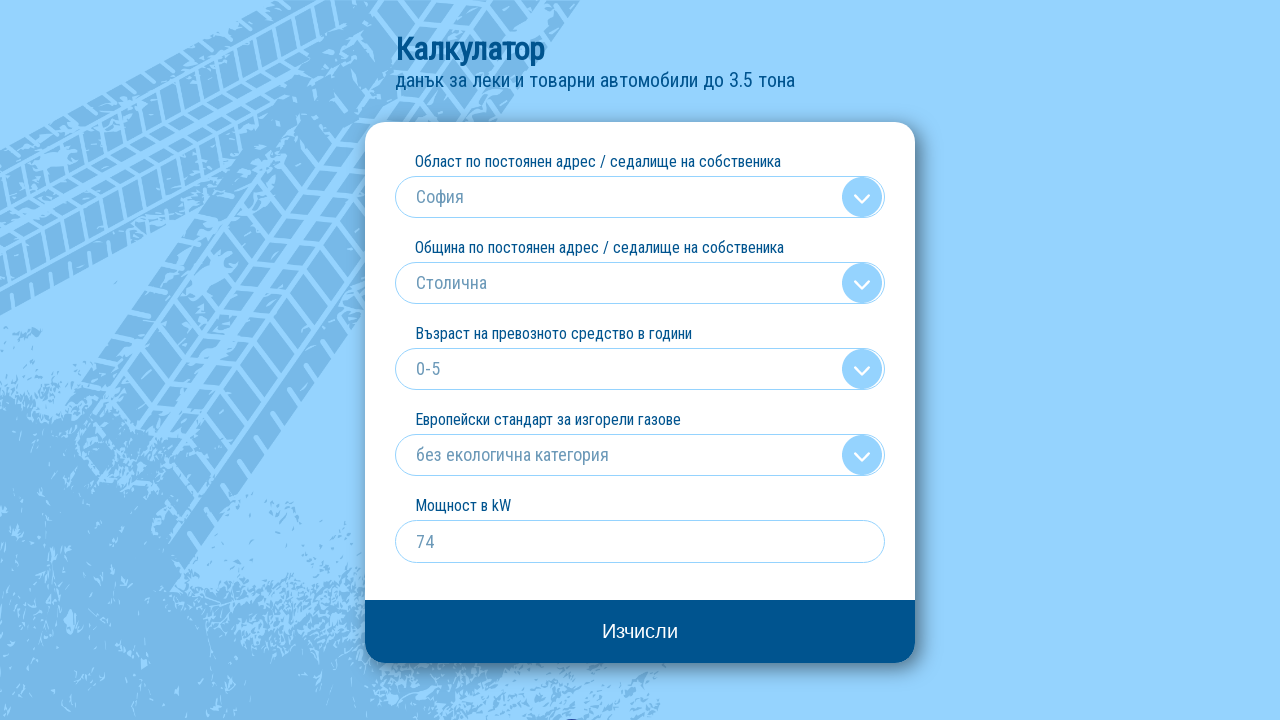

Cleared the car power (kw) input field on input[name='kw']
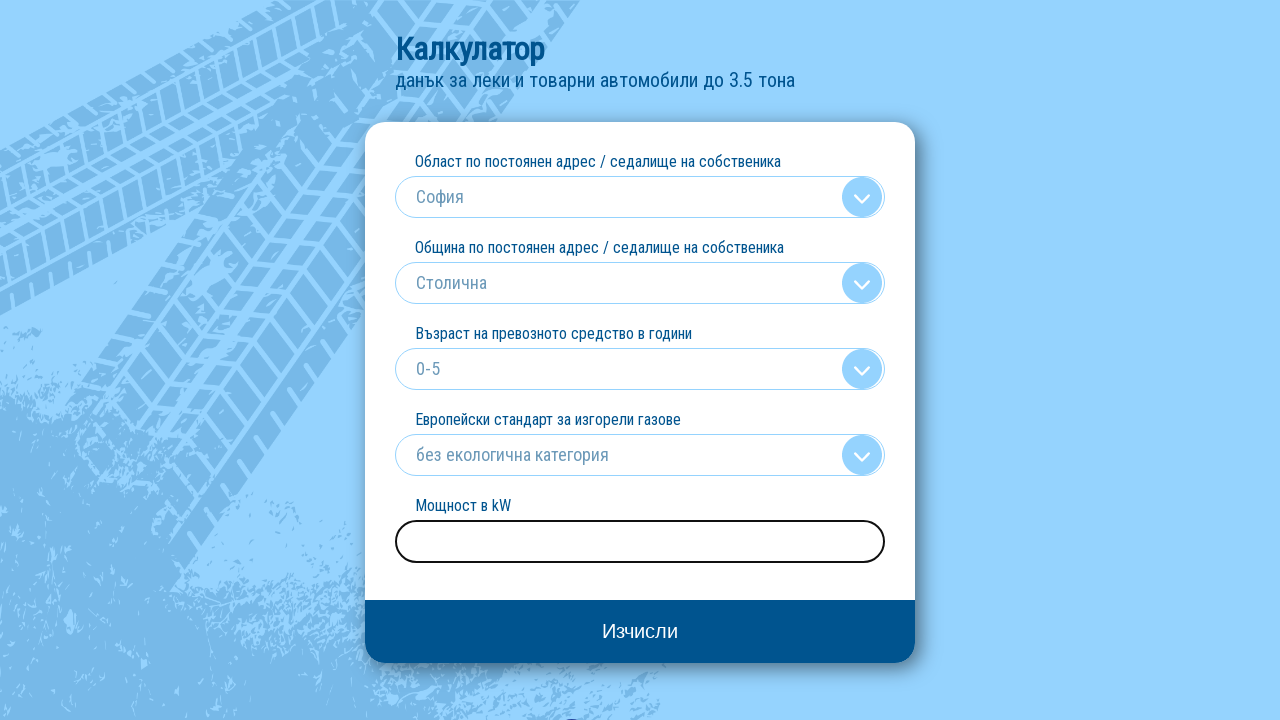

Pressed Enter to submit the form with empty car power field on input[name='kw']
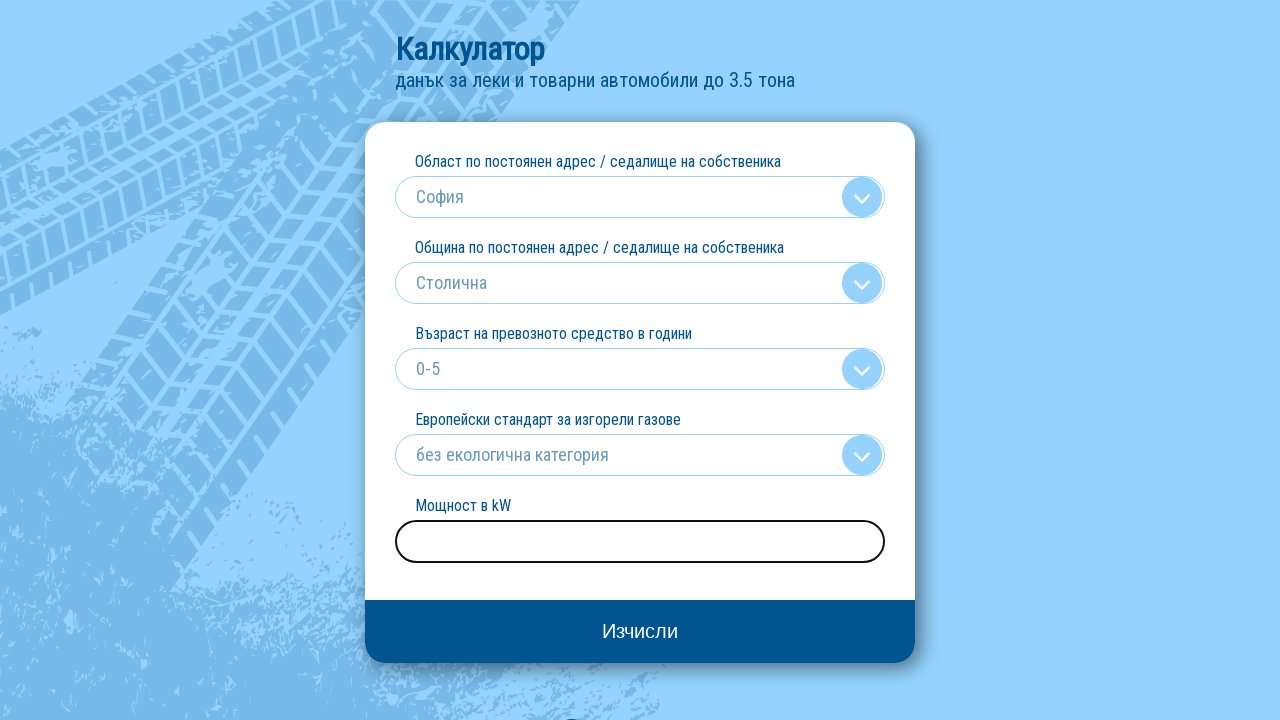

Waited for alert dialog to appear
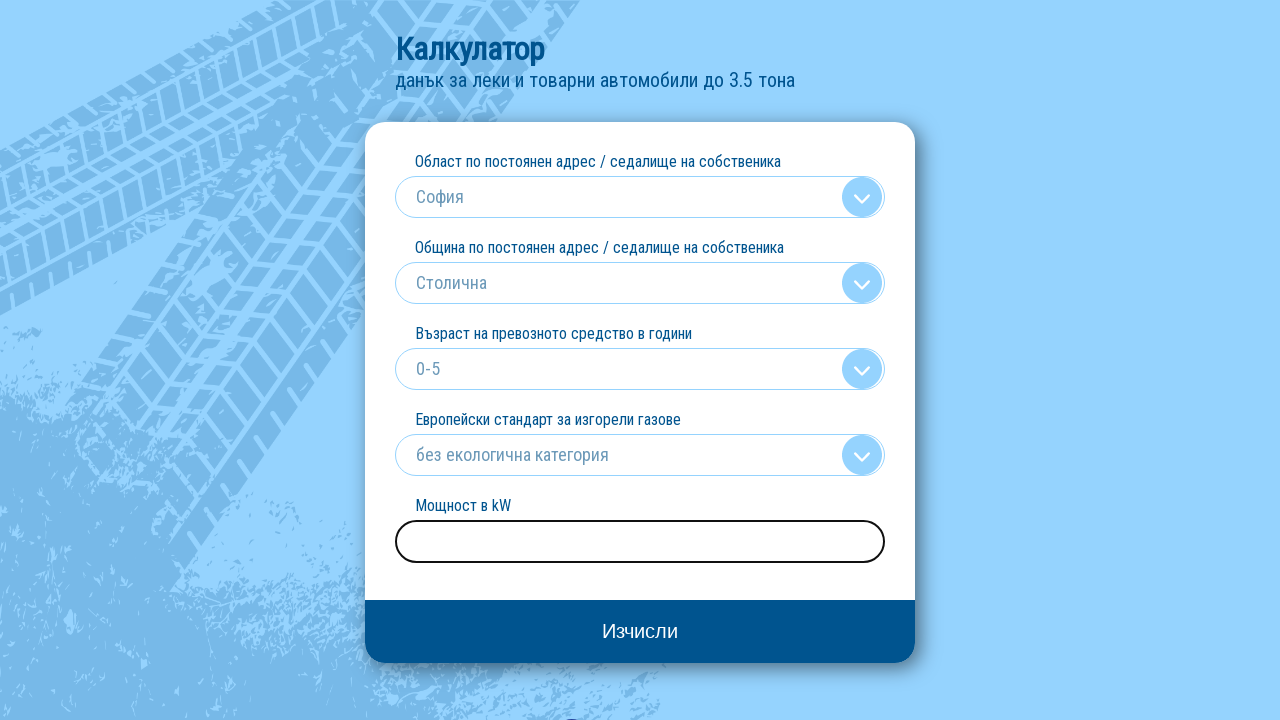

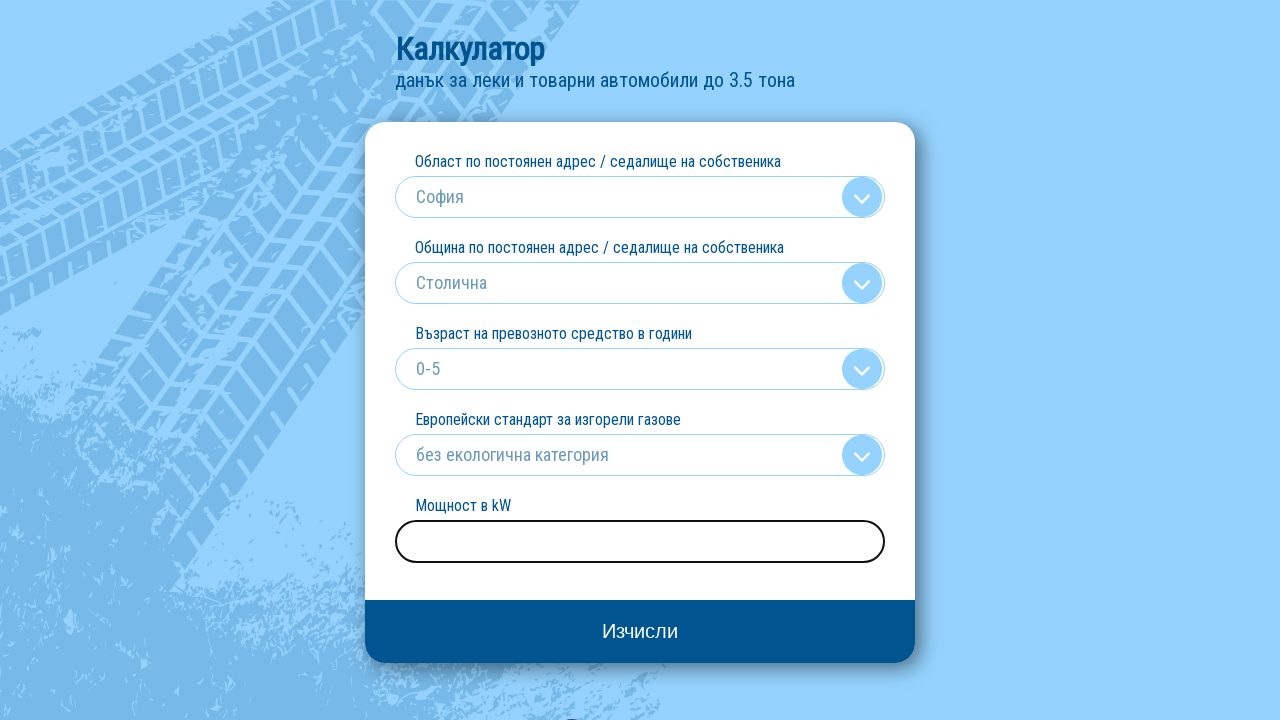